Tests marking individual todo items as complete by checking their checkboxes

Starting URL: https://demo.playwright.dev/todomvc

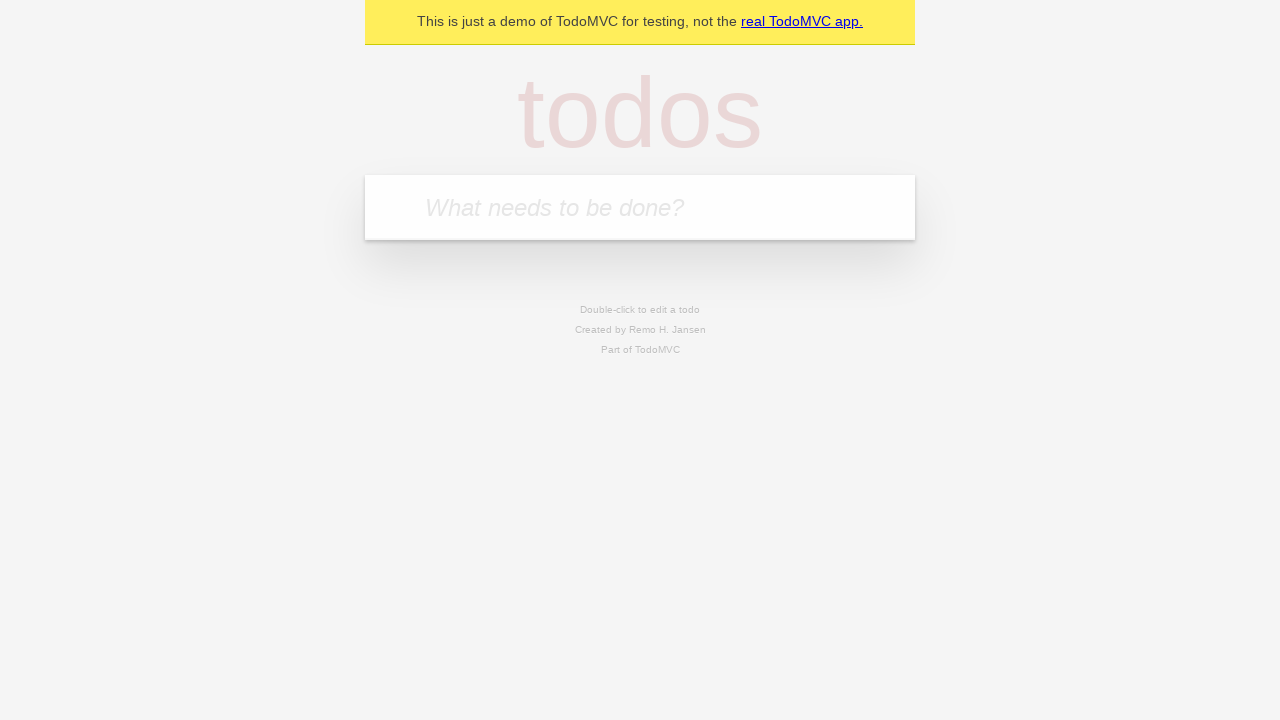

Filled todo input with 'buy some cheese' on internal:attr=[placeholder="What needs to be done?"i]
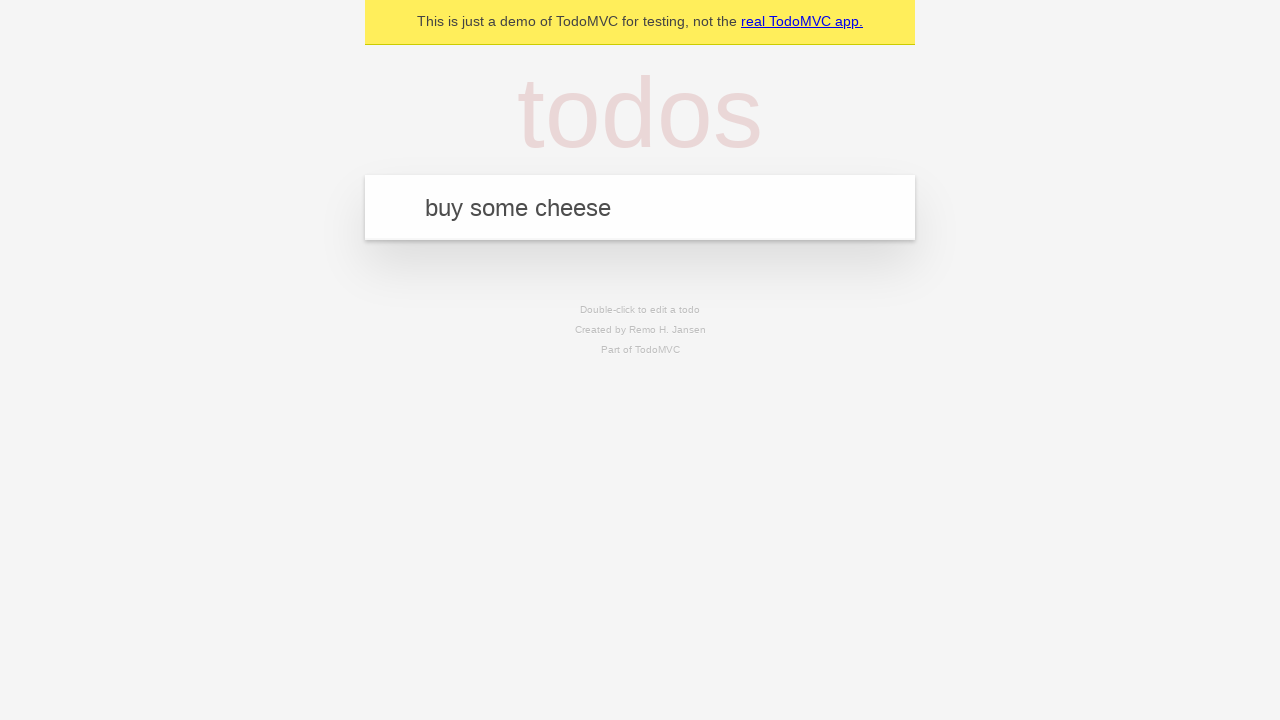

Pressed Enter to add first todo item on internal:attr=[placeholder="What needs to be done?"i]
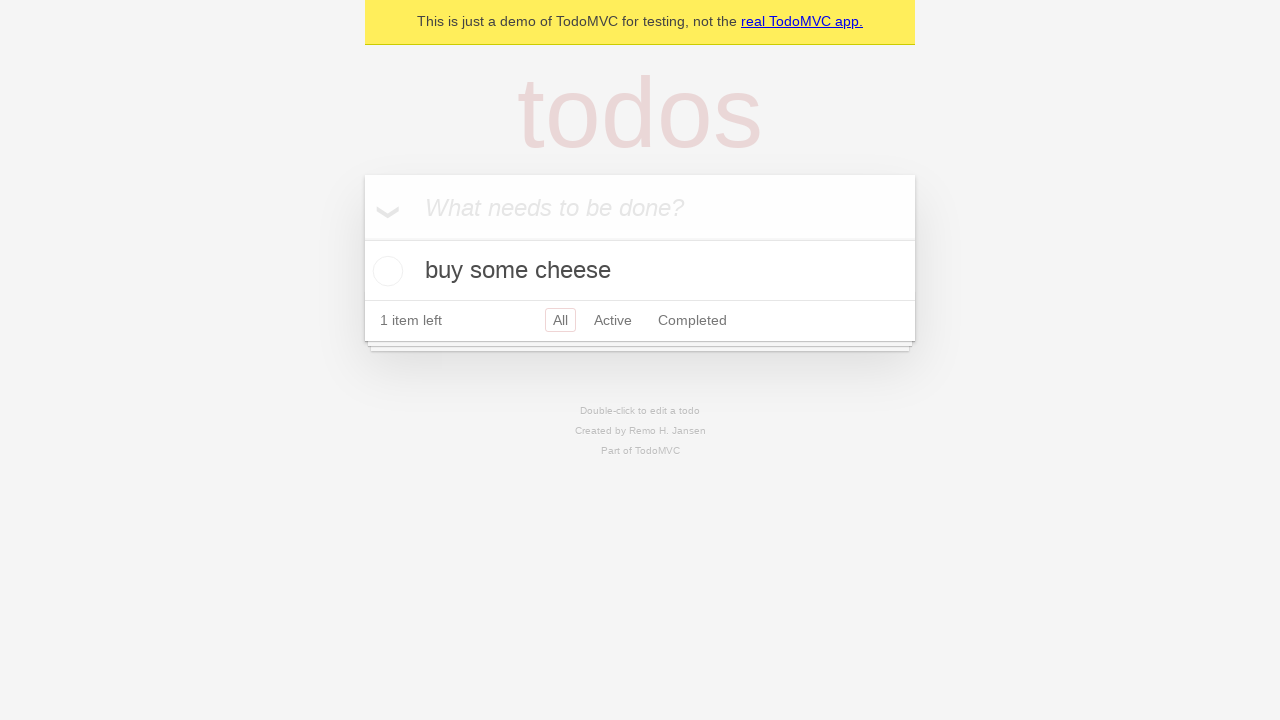

Filled todo input with 'feed the cat' on internal:attr=[placeholder="What needs to be done?"i]
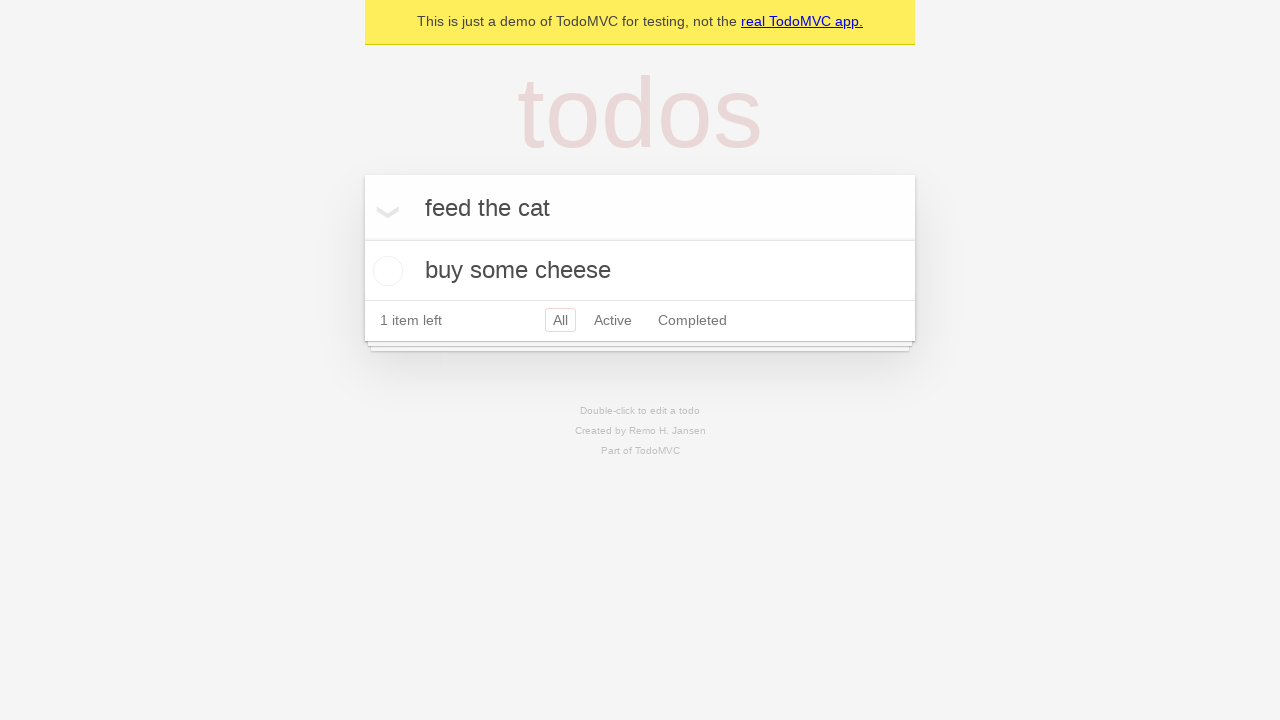

Pressed Enter to add second todo item on internal:attr=[placeholder="What needs to be done?"i]
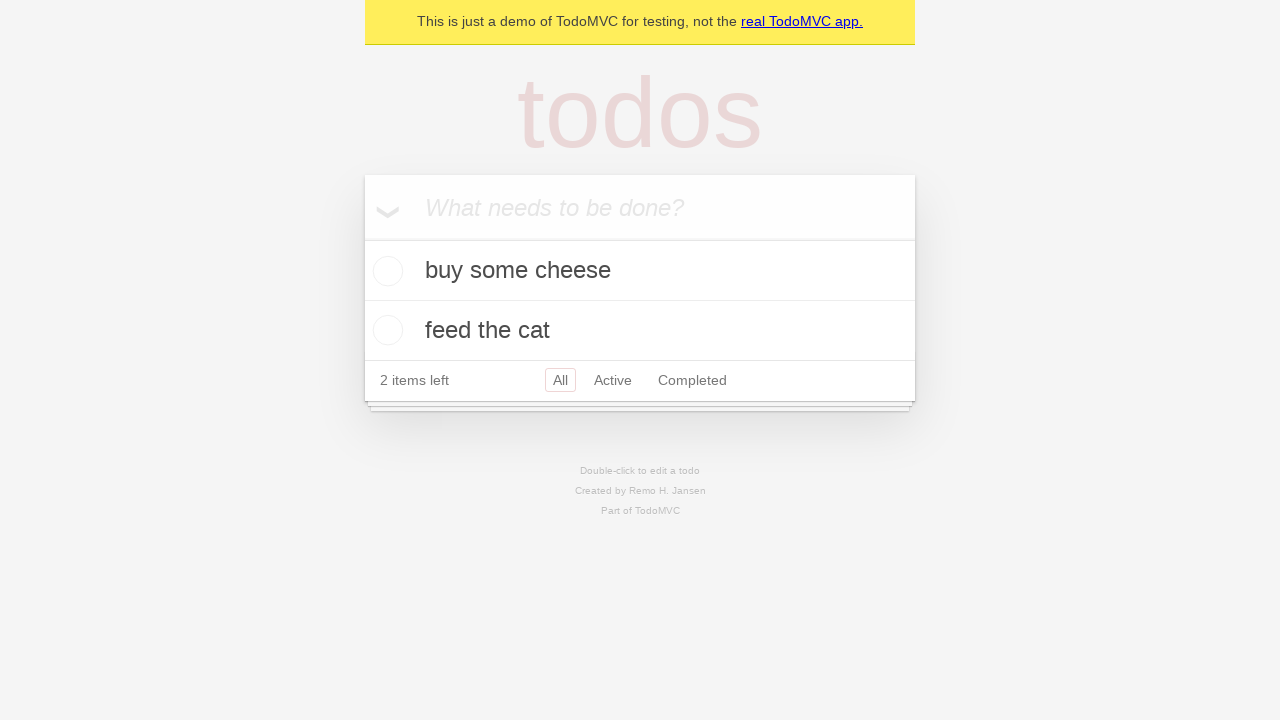

Filled todo input with 'book a doctors appointment' on internal:attr=[placeholder="What needs to be done?"i]
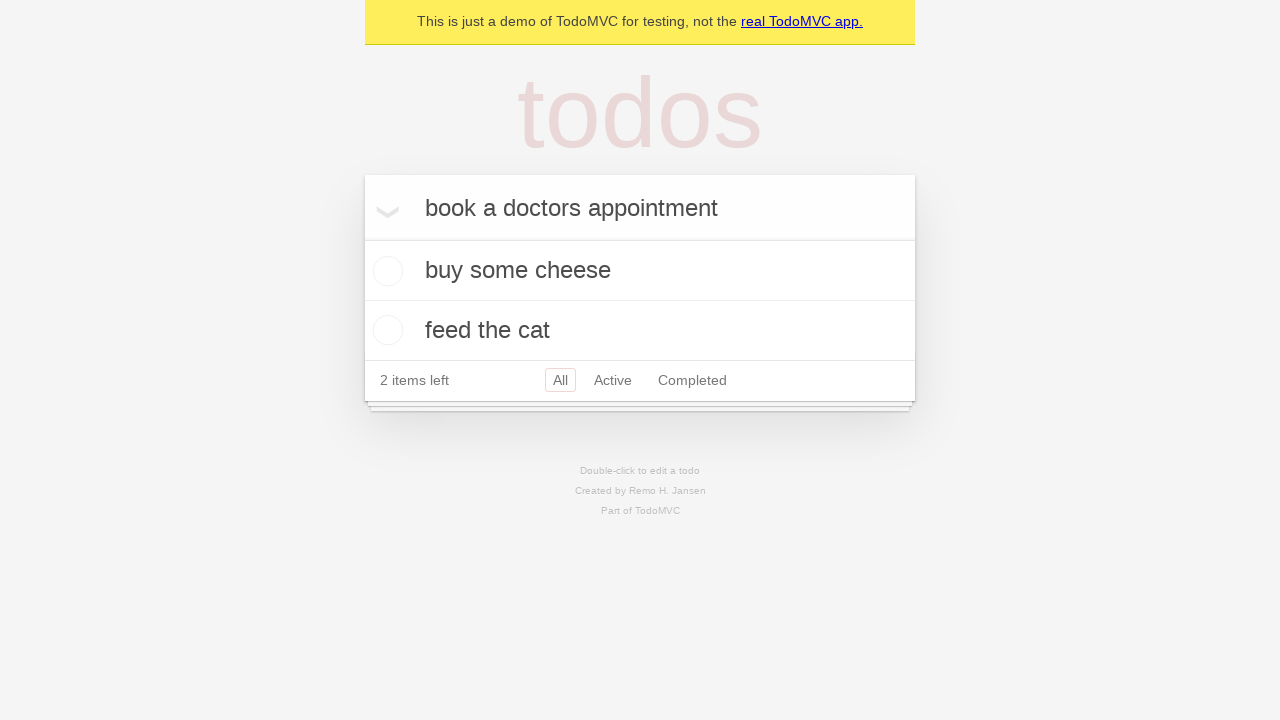

Pressed Enter to add third todo item on internal:attr=[placeholder="What needs to be done?"i]
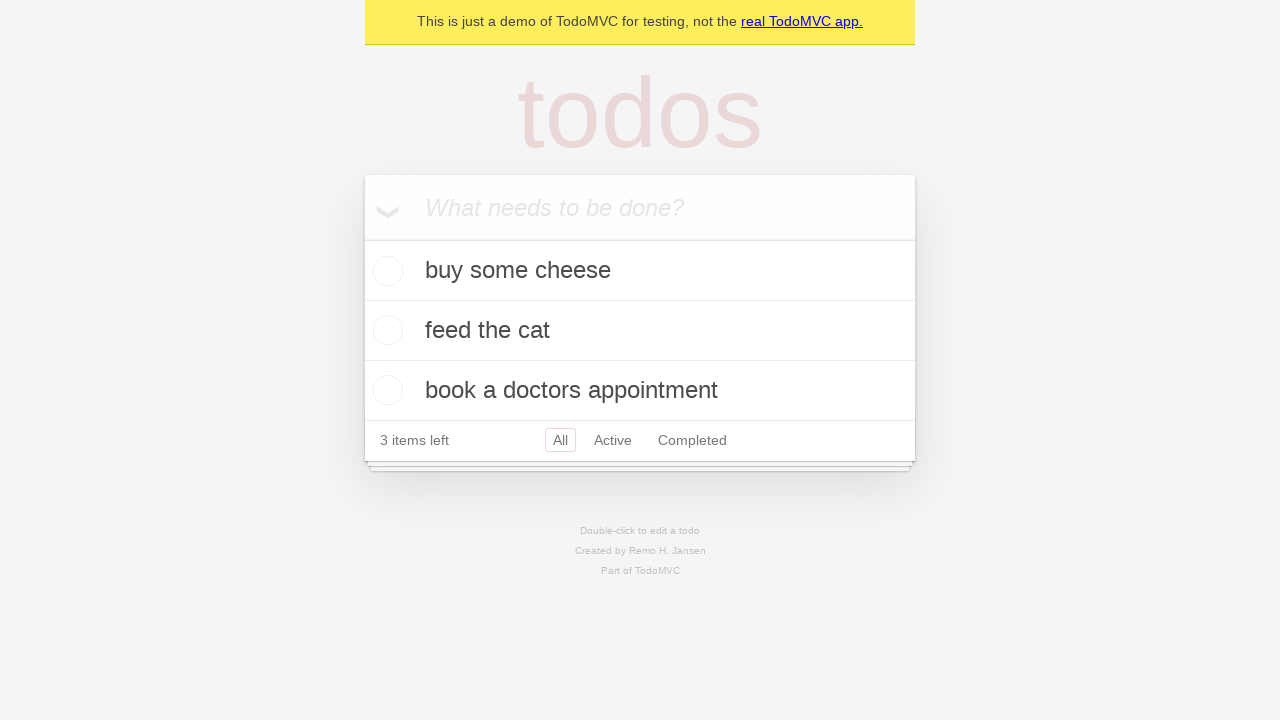

Checked checkbox for first todo item 'buy some cheese' at (385, 271) on internal:testid=[data-testid="todo-item"s] >> nth=0 >> internal:role=checkbox
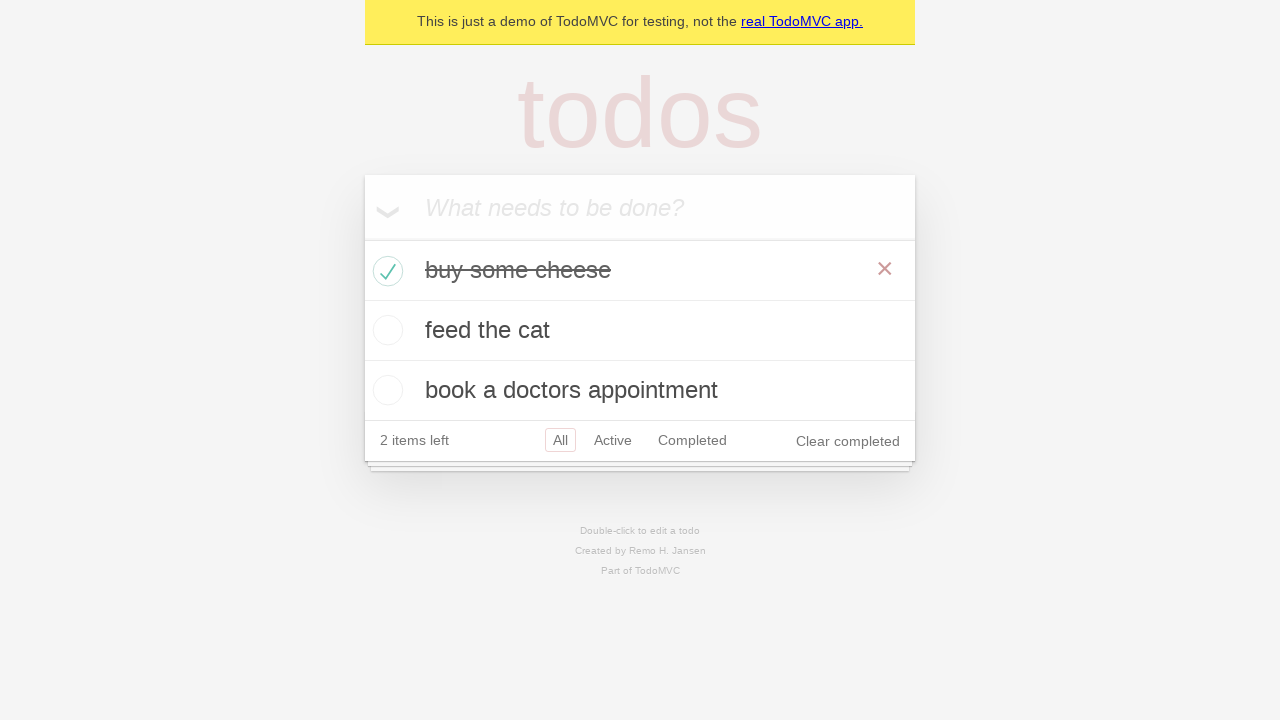

Checked checkbox for second todo item 'feed the cat' at (385, 330) on internal:testid=[data-testid="todo-item"s] >> nth=1 >> internal:role=checkbox
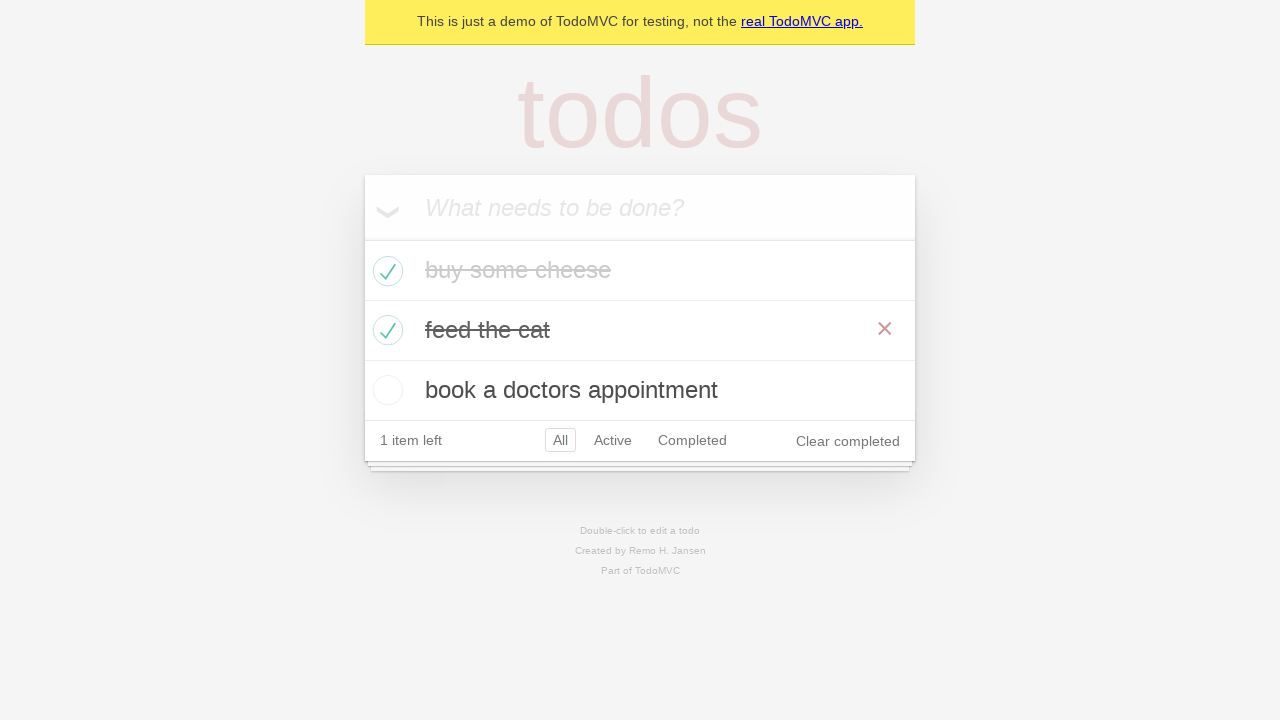

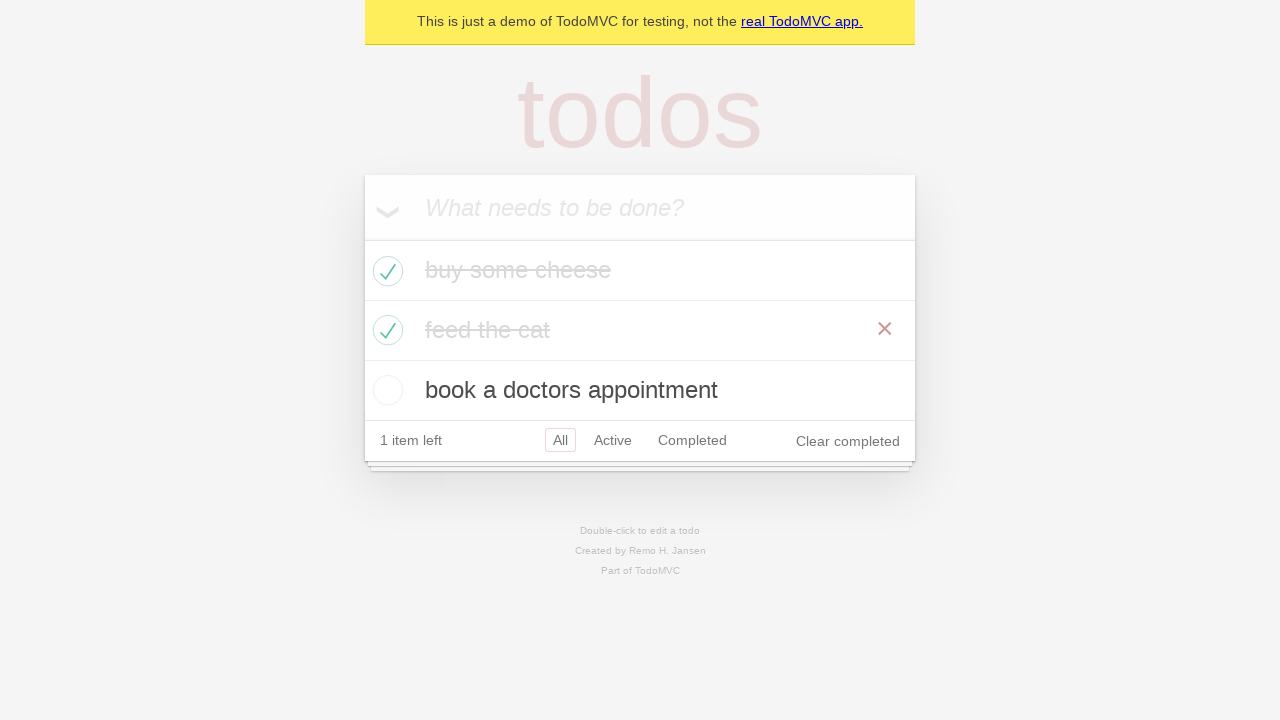